Performs partial visual check by navigating to TestLeaf website and taking a cropped screenshot of a specific area of the page

Starting URL: https://www.testleaf.com/

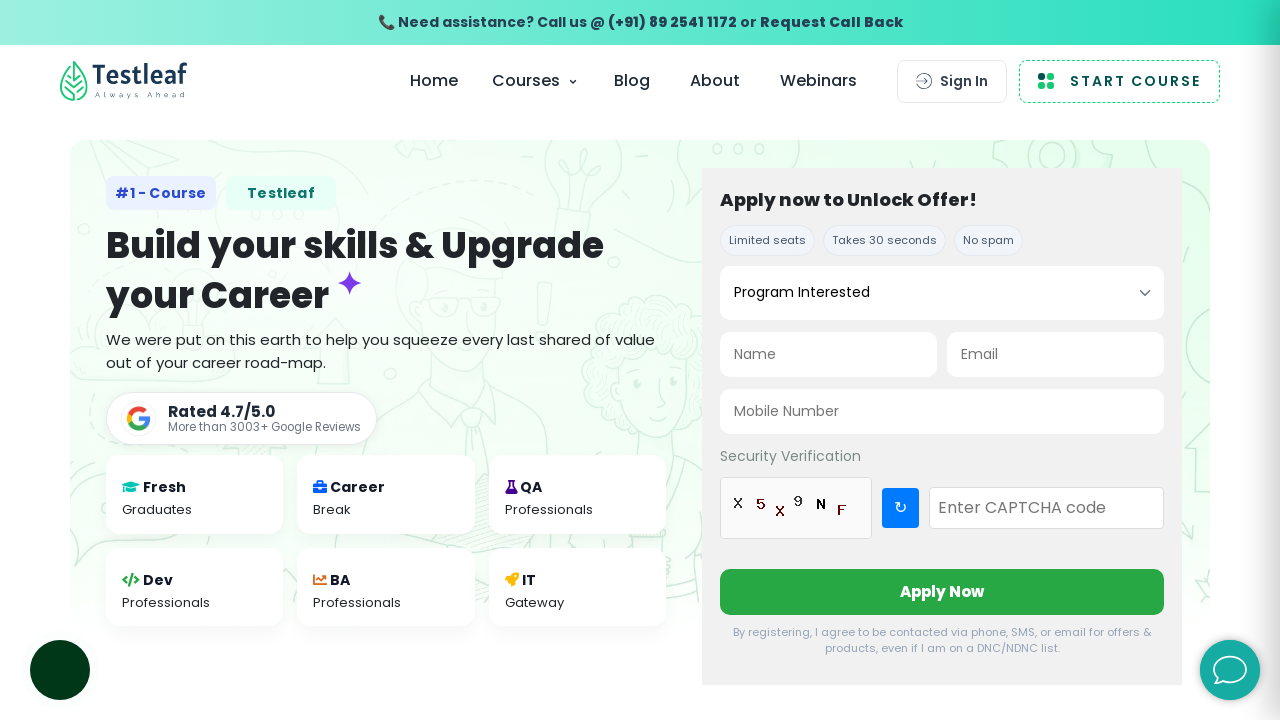

Navigated to TestLeaf website
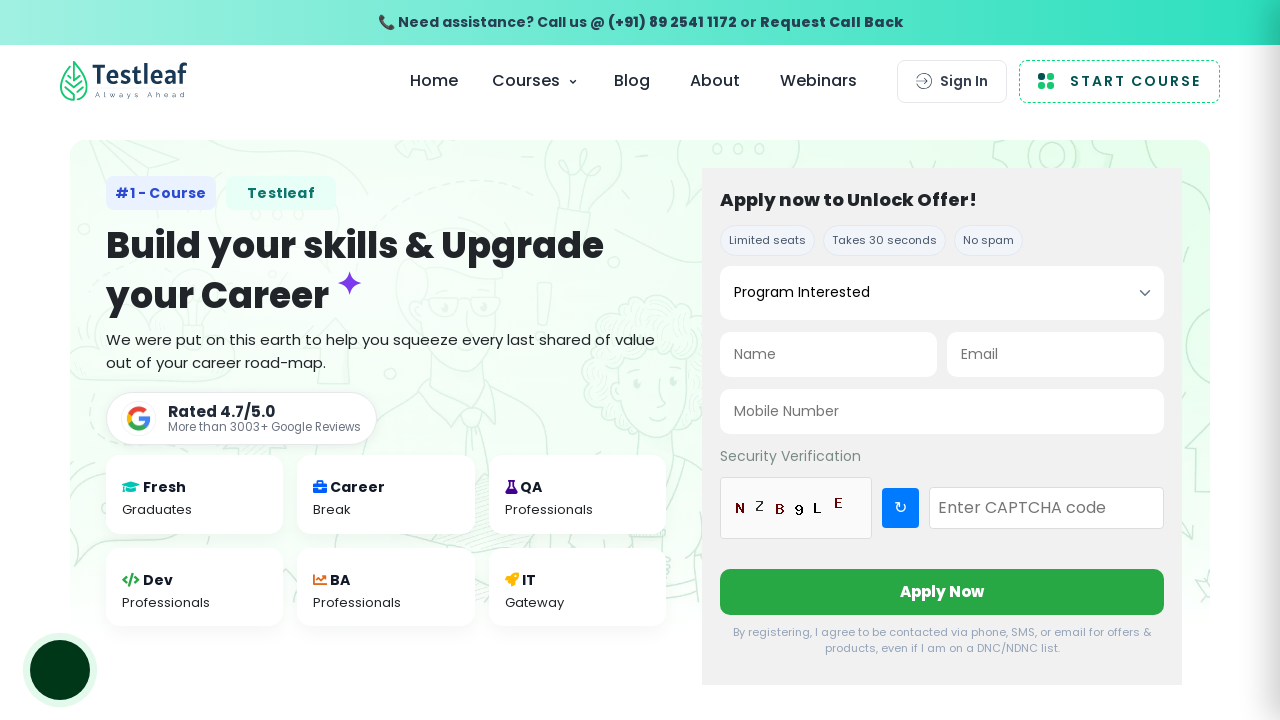

Waited for page to fully load (networkidle)
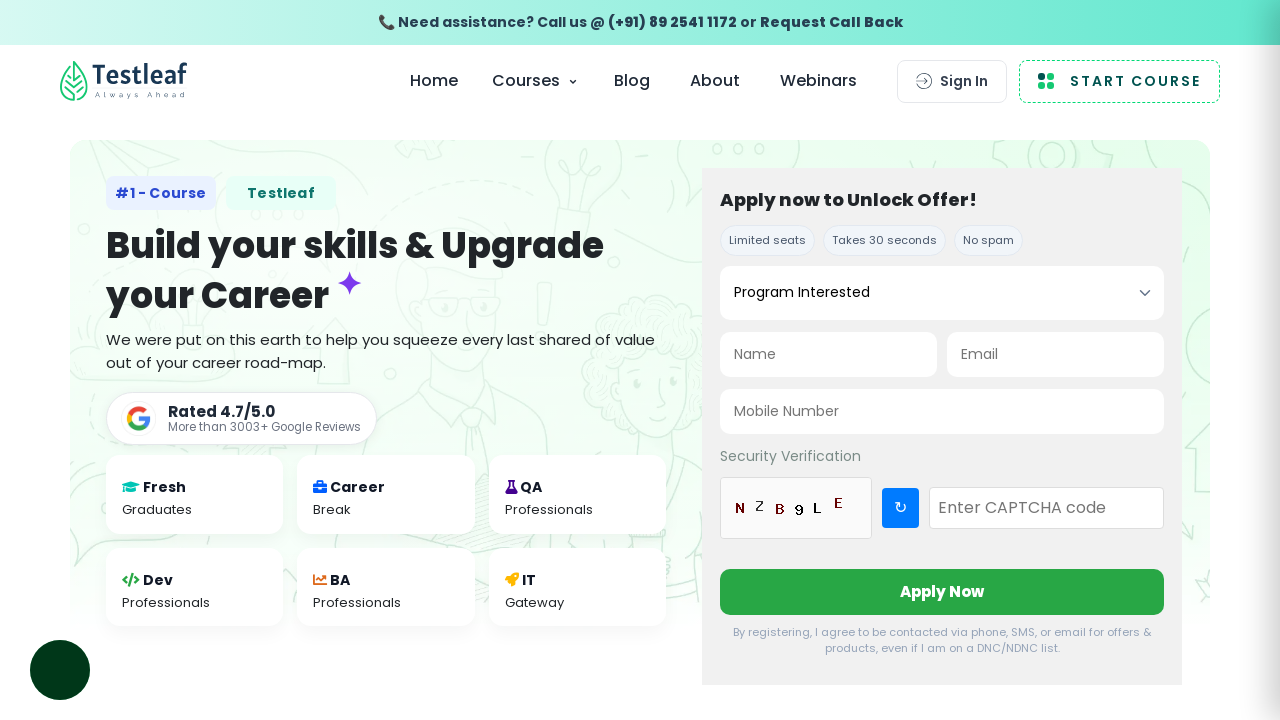

Took cropped screenshot of specific area (x:100, y:200, width:300, height:200)
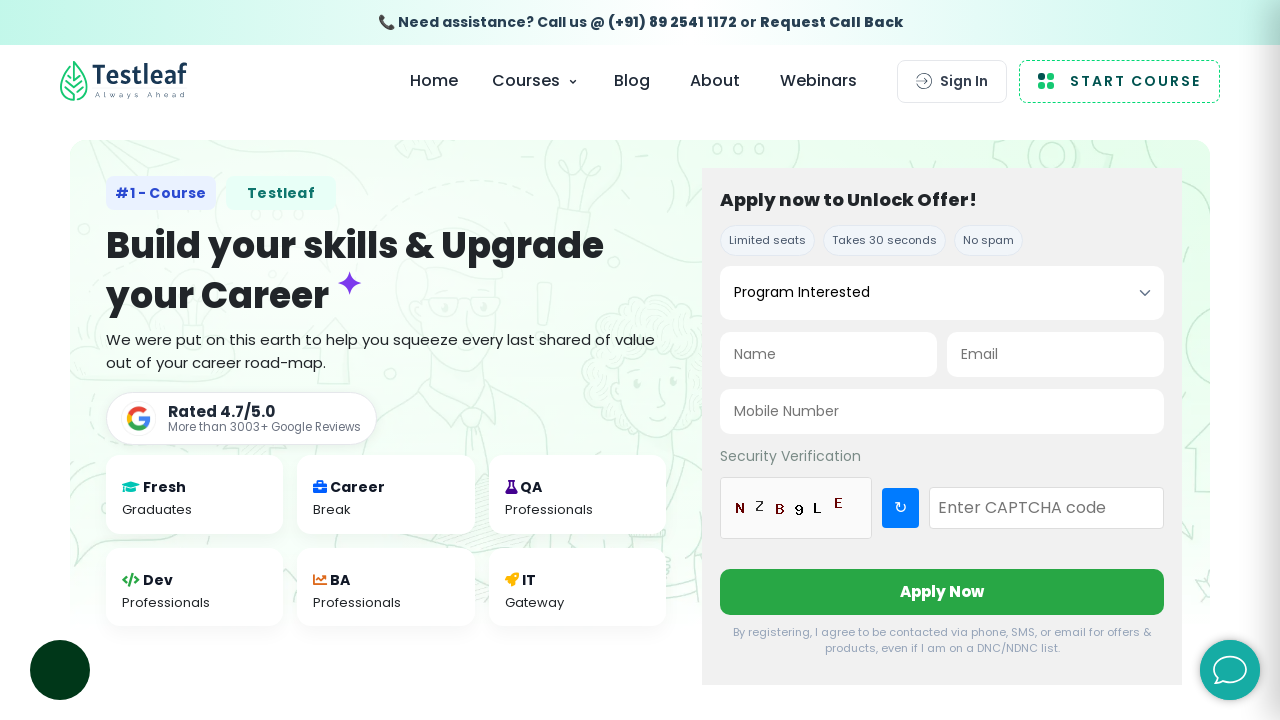

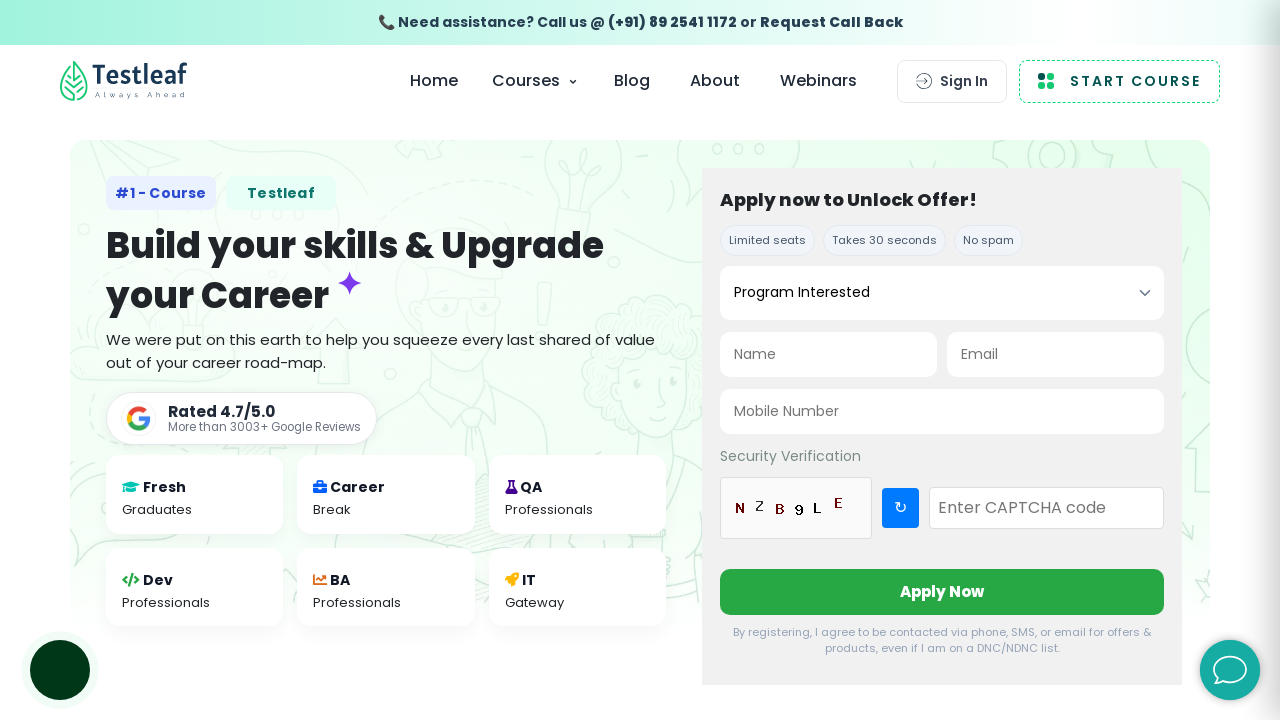